Verifies that the current URL matches the expected OrangeHRM login page URL

Starting URL: https://opensource-demo.orangehrmlive.com/web/index.php/auth/login

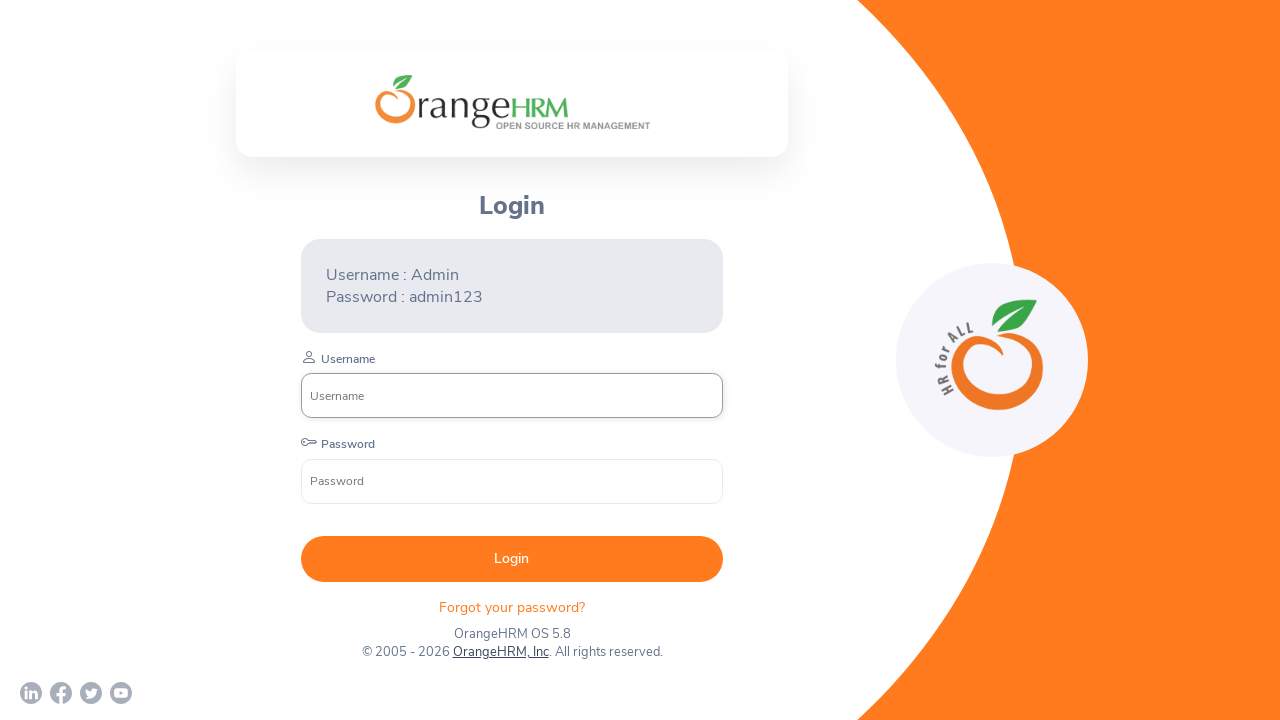

Verified that current URL matches expected OrangeHRM login page URL
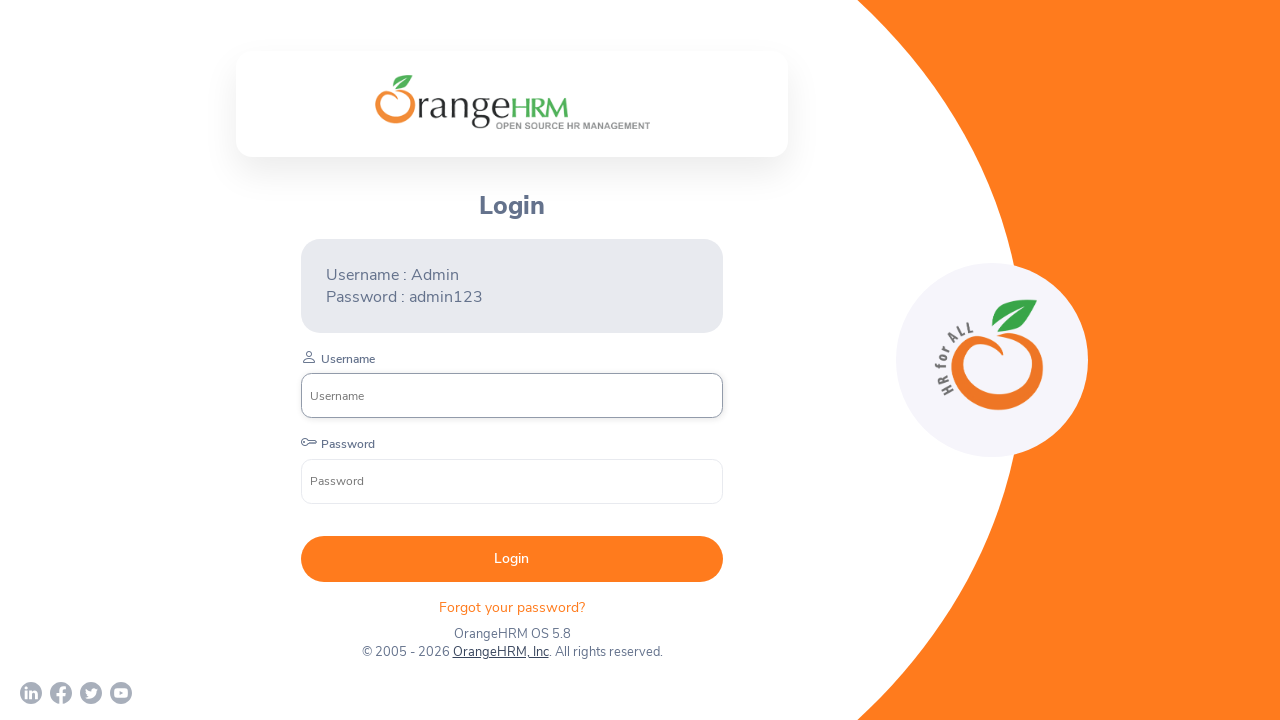

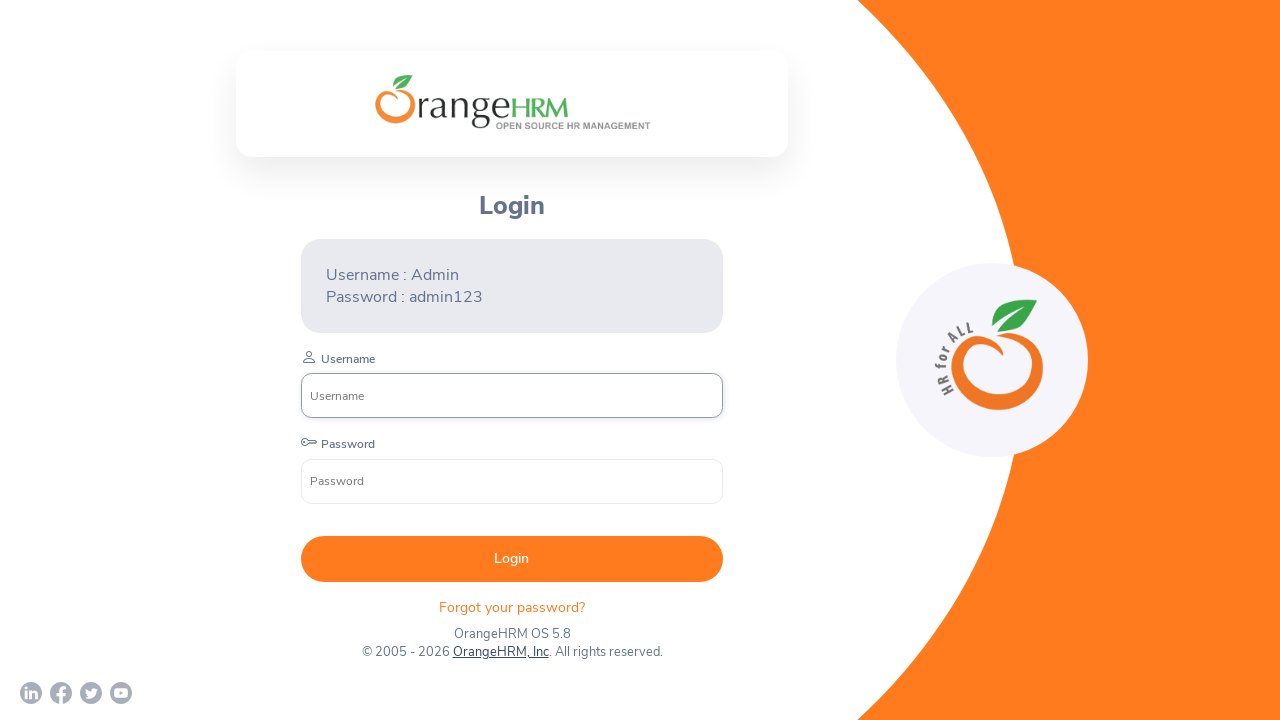